Fills out a business/clinic registration form on nnit.ru with organization details including name, keywords, description, address, email, phone number, website URL, and contact person information, then accepts the terms and submits.

Starting URL: http://nnit.ru/

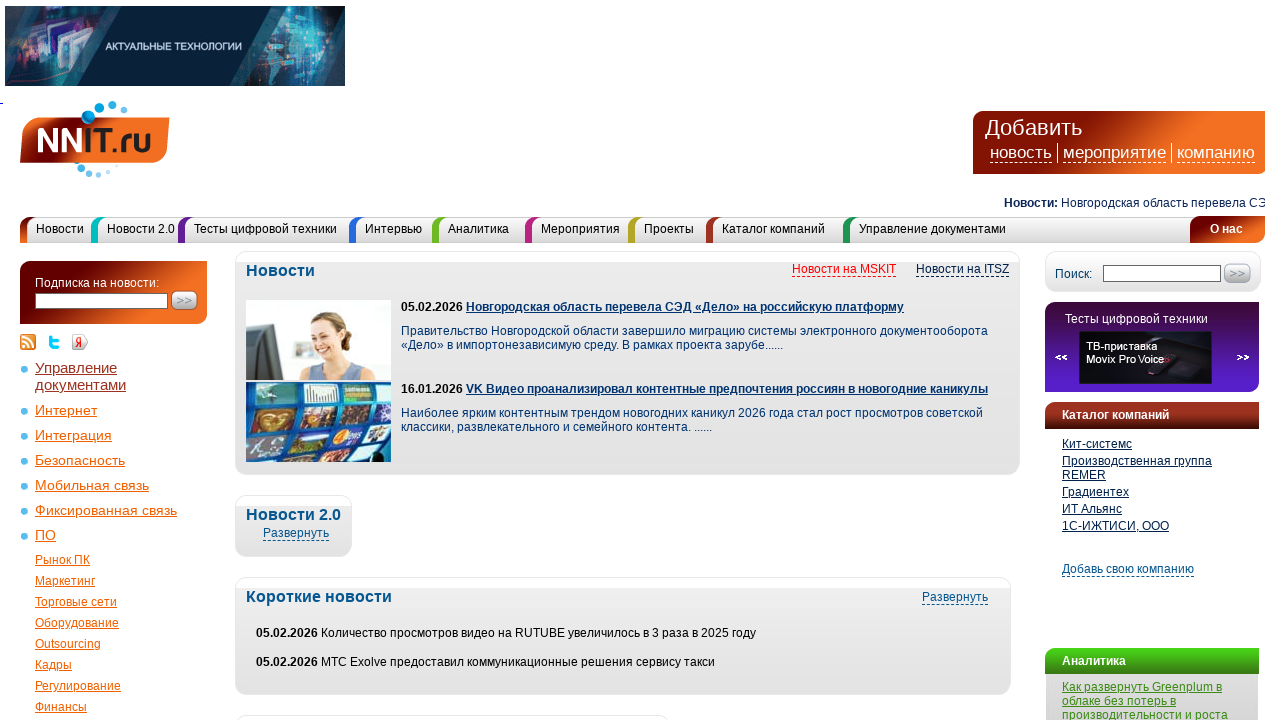

Waited 1 second for page to load
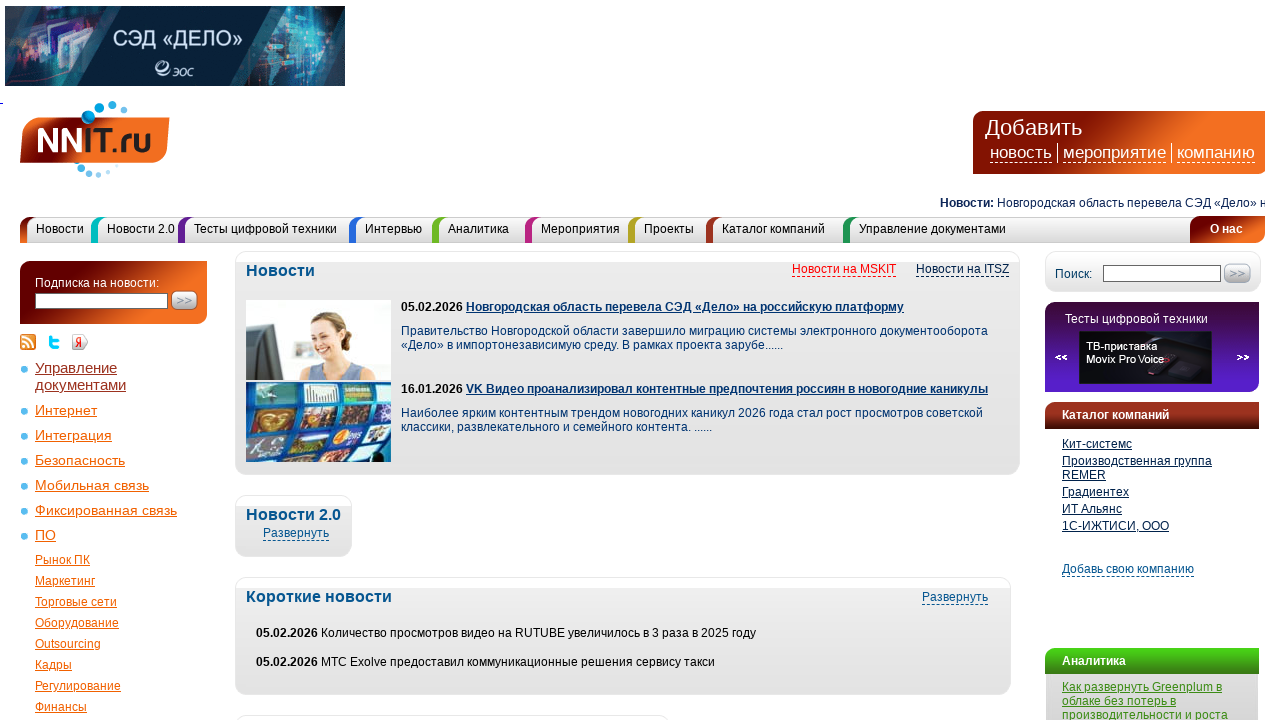

Clicked category/navigation link at (1216, 152) on xpath=/html/body/div[1]/div[1]/div[5]/div[3]/a
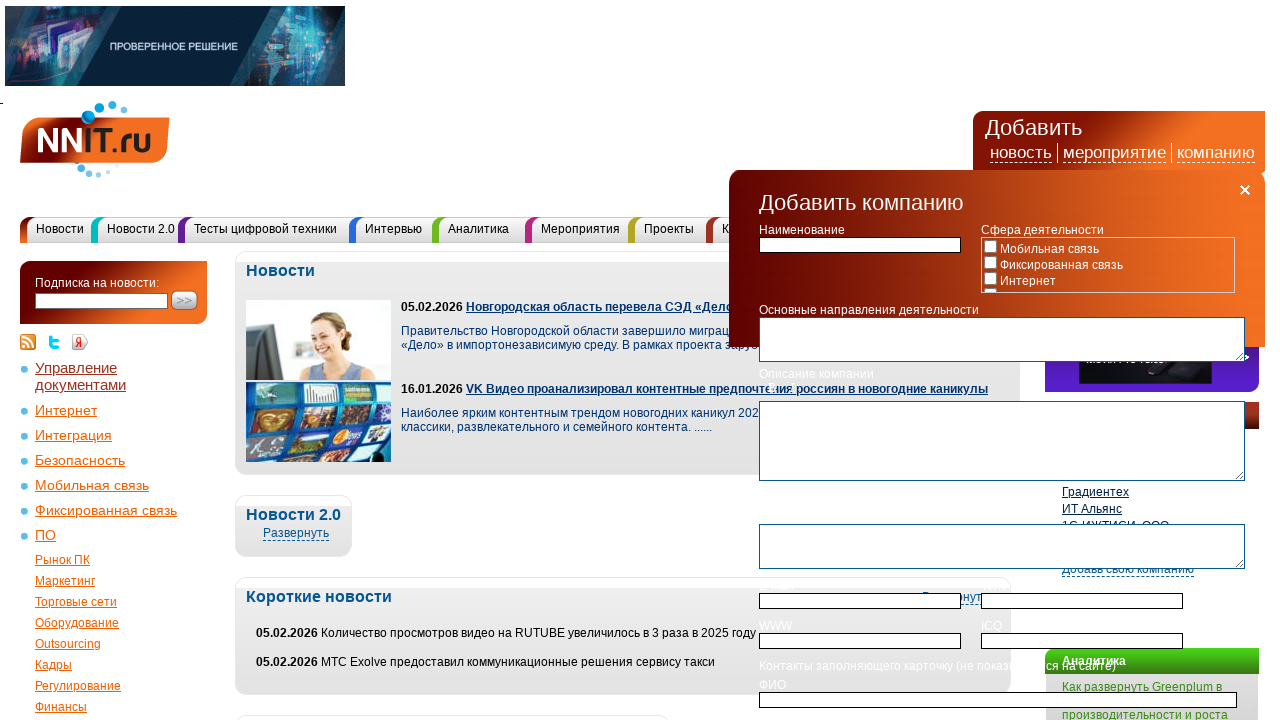

Waited 1 second for category page to load
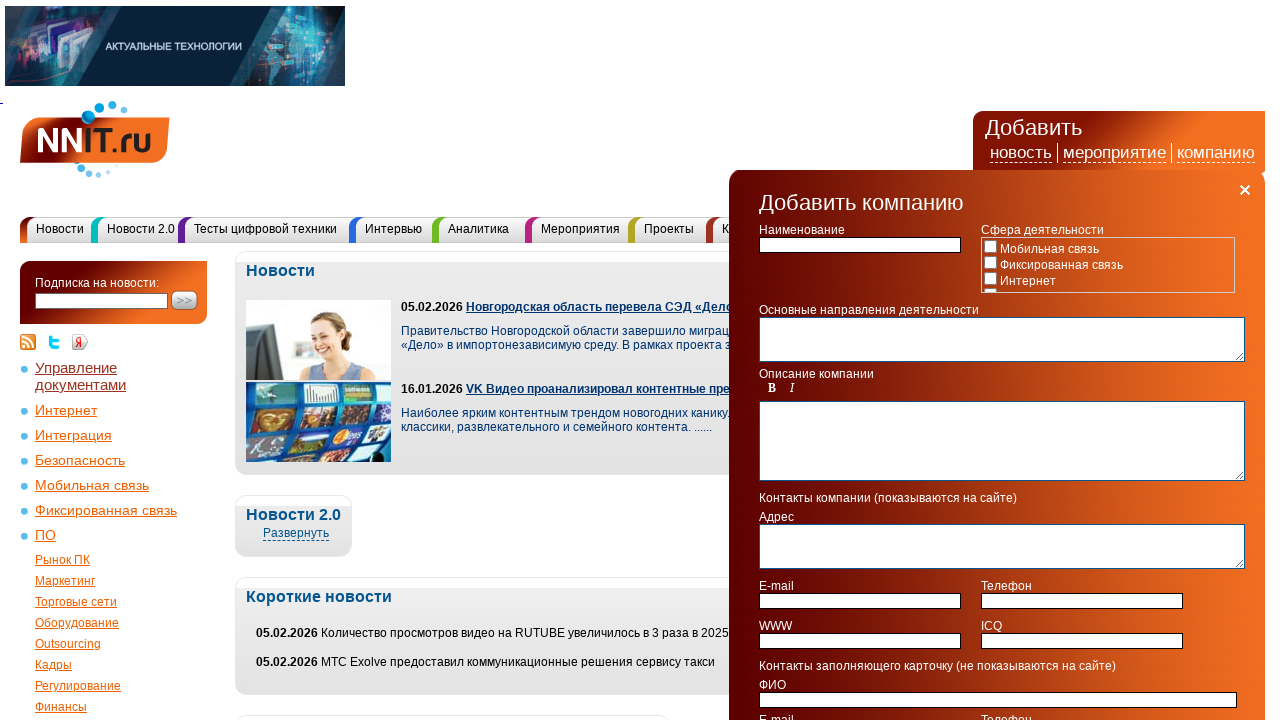

Clicked category selection button at (990, 264) on xpath=/html/body/div[1]/div[1]/noindex[1]/div/div/form/div[2]/div/input[9]
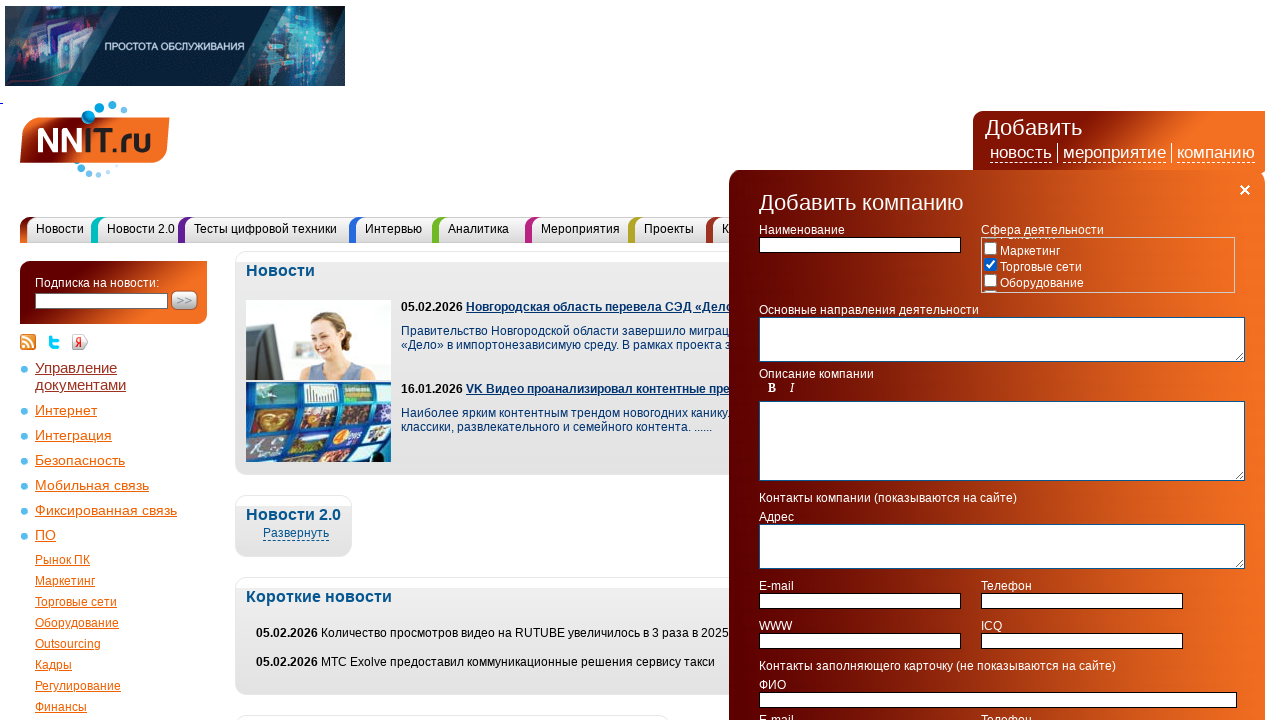

Filled organization name: 'Медицинский центр Здоровье' on xpath=/html/body/div[1]/div[1]/noindex[1]/div/div/form/div[1]/input
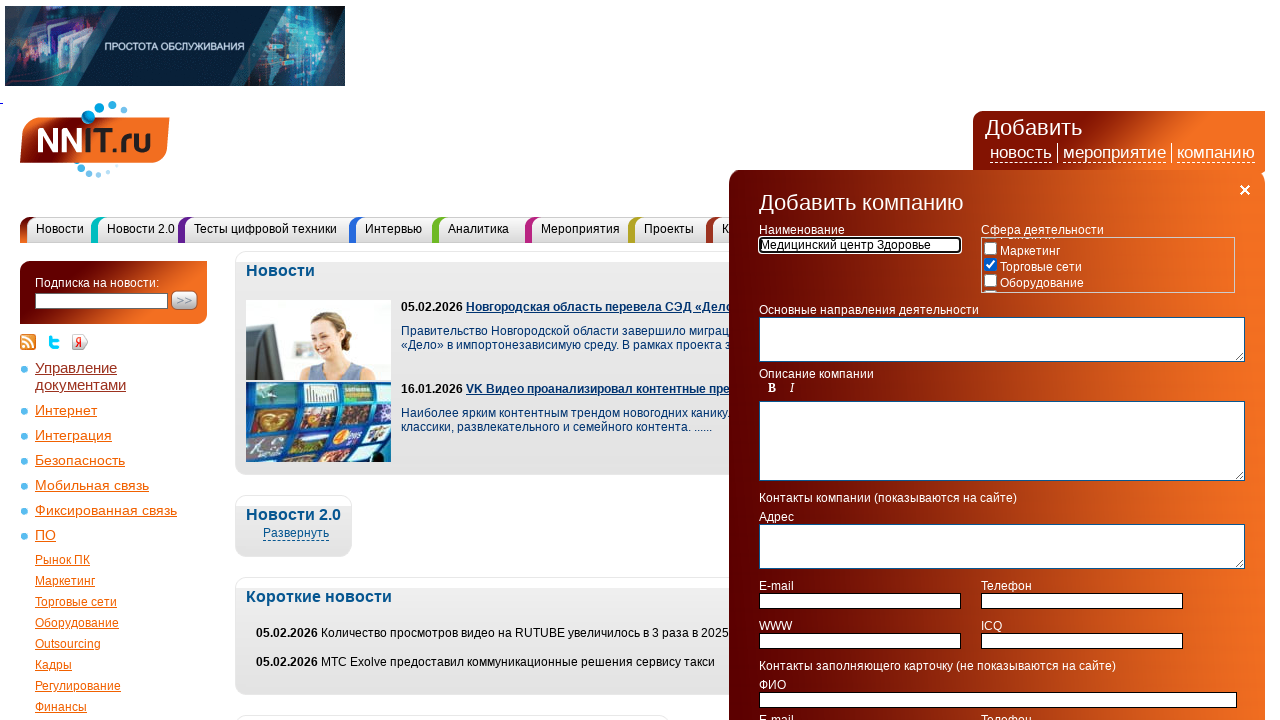

Filled keywords field on xpath=/html/body/div[1]/div[1]/noindex[1]/div/div/form/div[4]/textarea
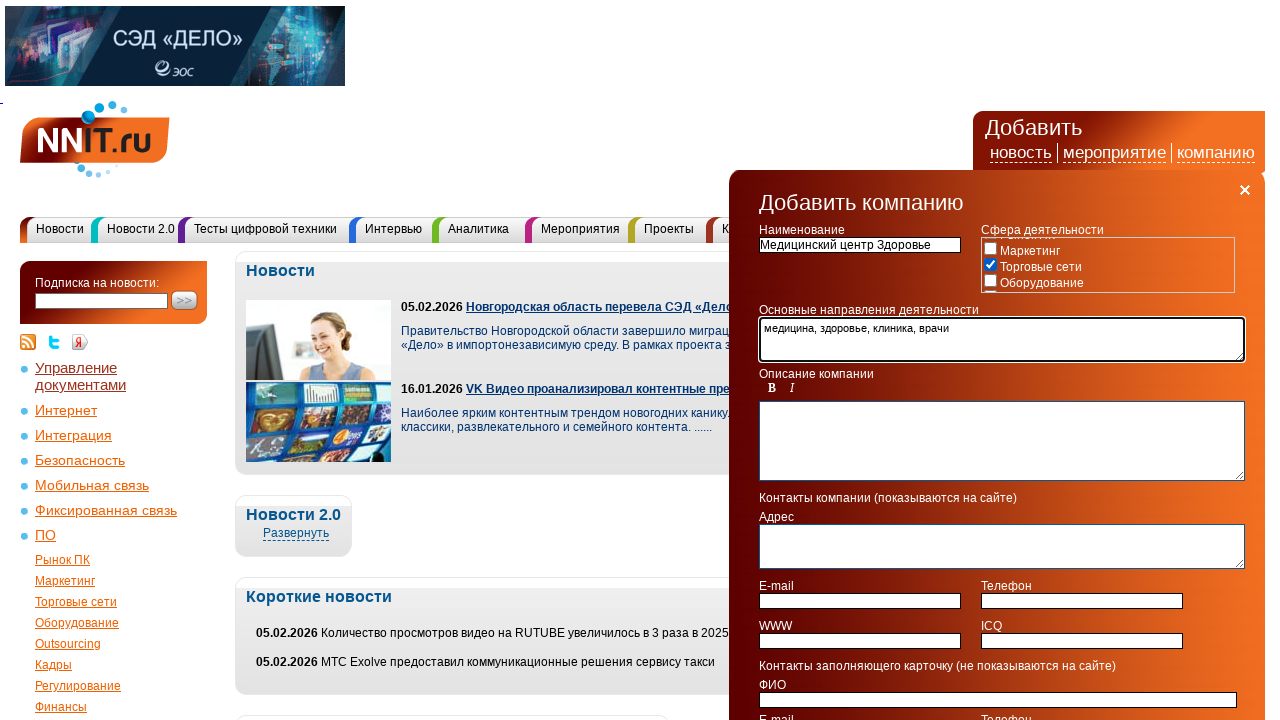

Filled organization description on xpath=/html/body/div[1]/div[1]/noindex[1]/div/div/form/div[5]/textarea
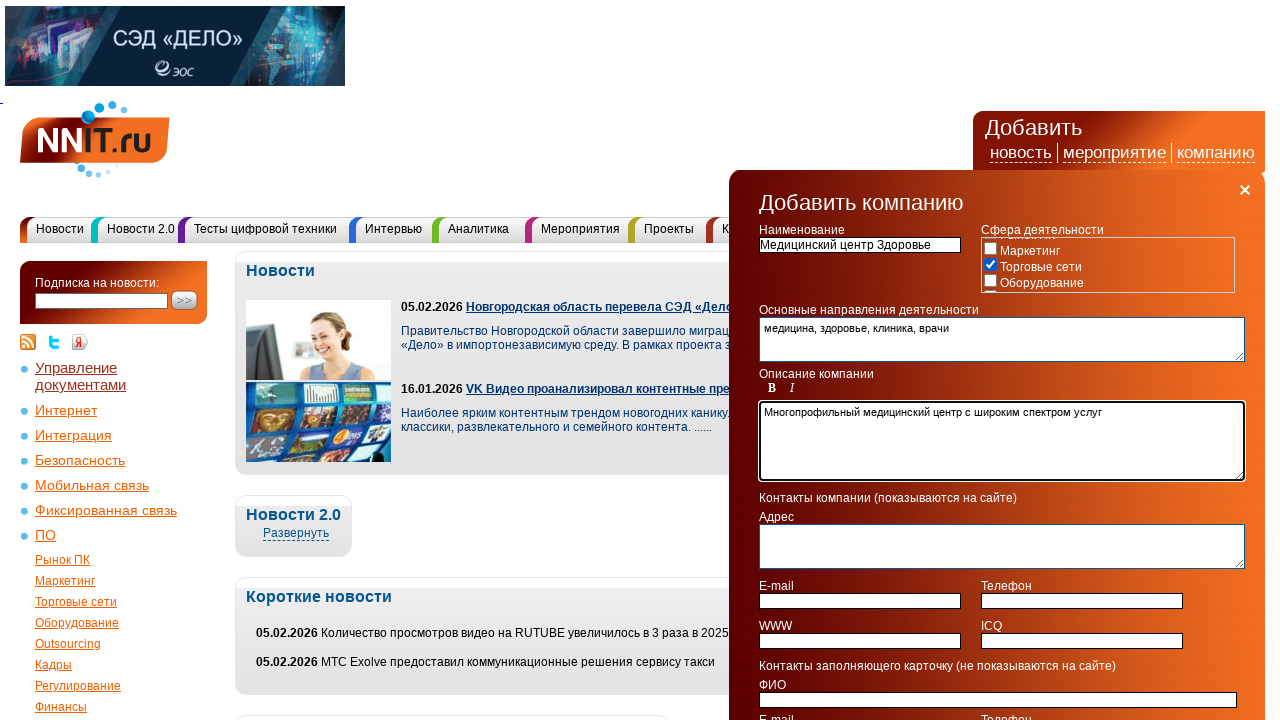

Filled address field on xpath=/html/body/div[1]/div[1]/noindex[1]/div/div/form/div[8]/textarea
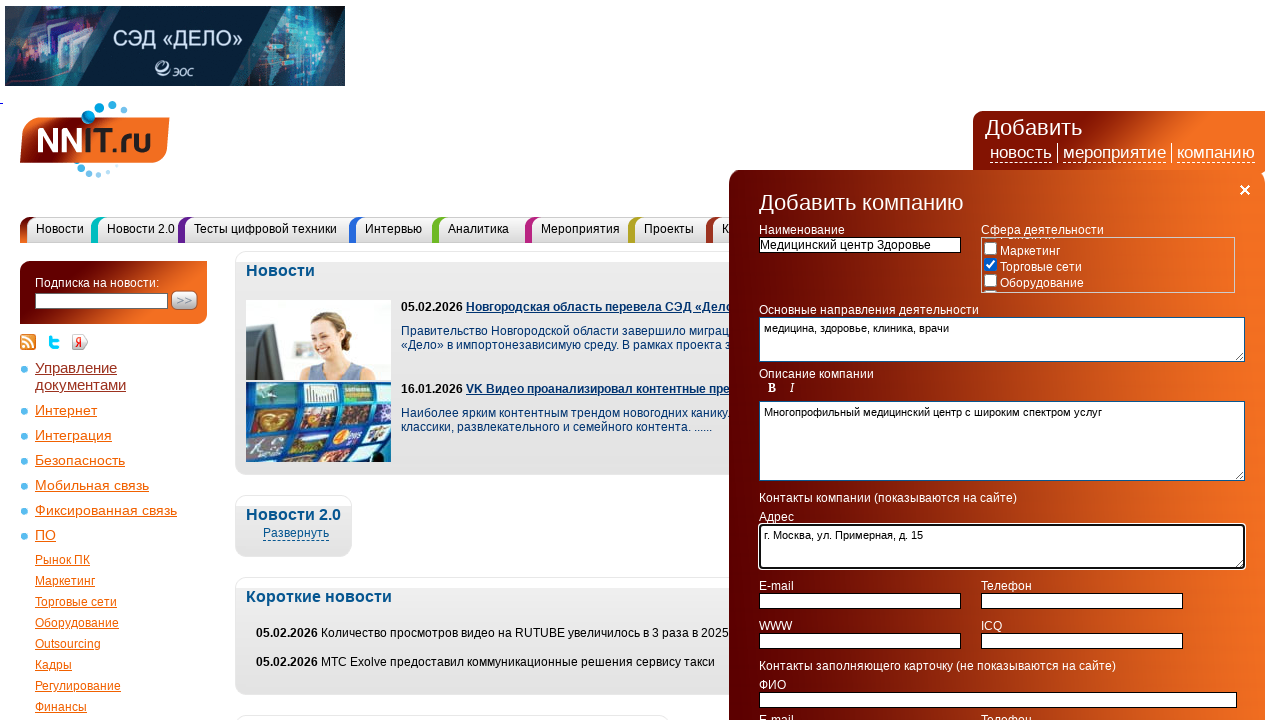

Filled organization email on xpath=/html/body/div[1]/div[1]/noindex[1]/div/div/form/div[10]/input
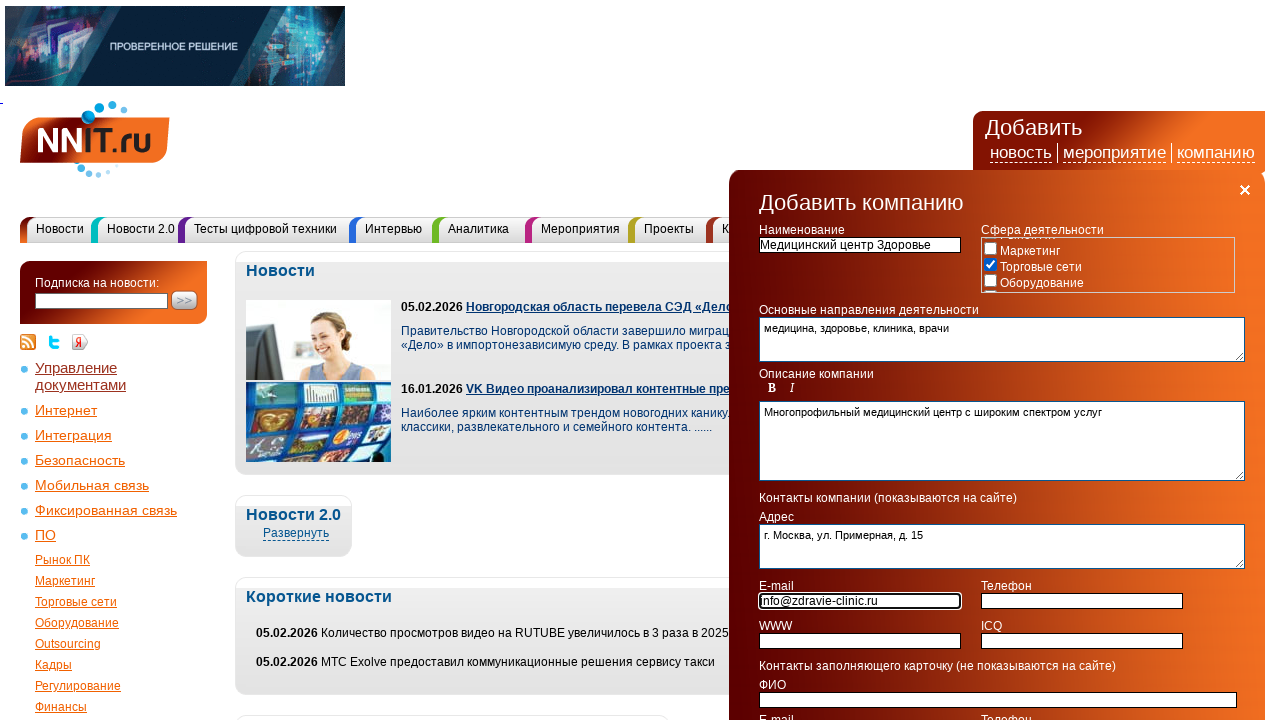

Filled organization phone number on xpath=/html/body/div[1]/div[1]/noindex[1]/div/div/form/div[11]/input
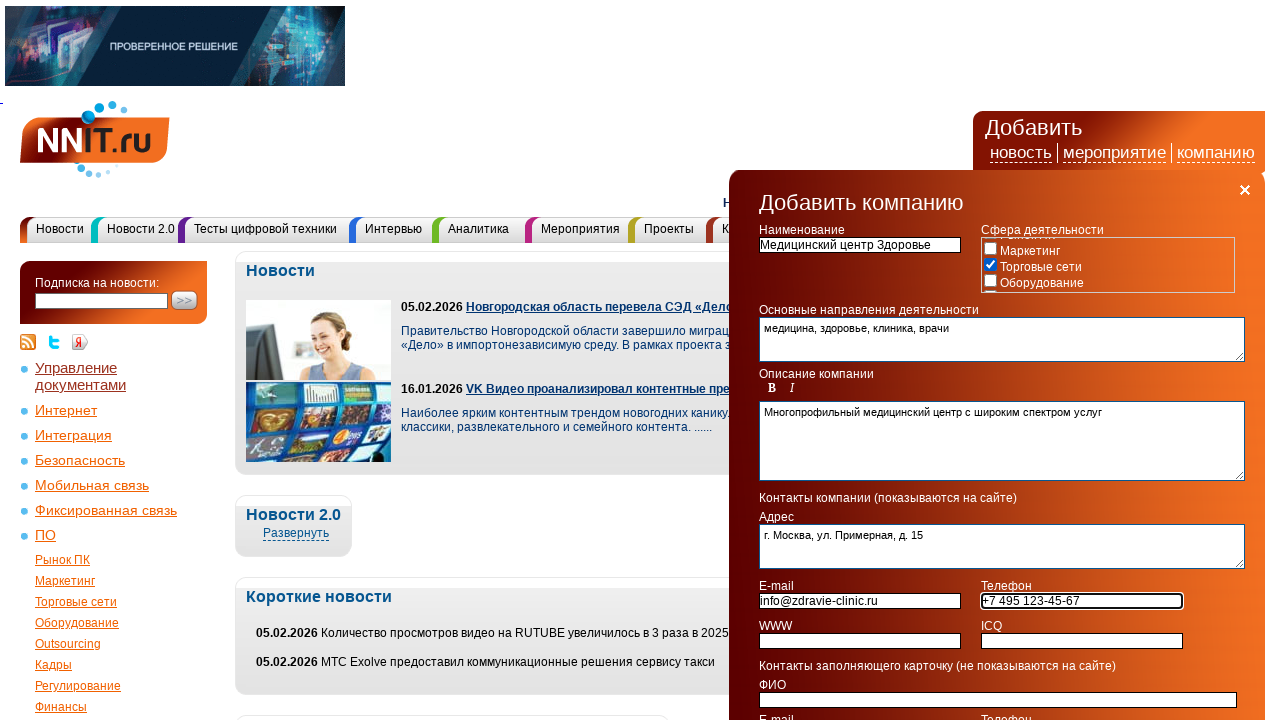

Filled website URL on xpath=/html/body/div[1]/div[1]/noindex[1]/div/div/form/div[13]/input
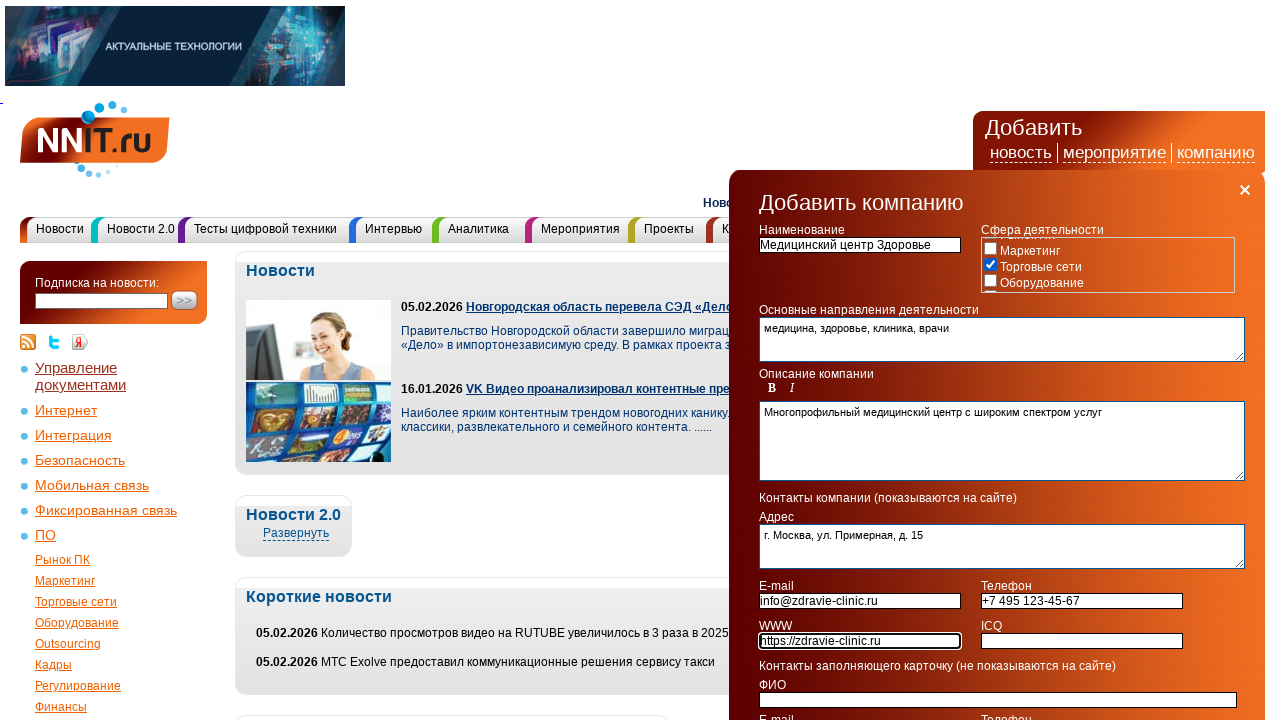

Filled contact person full name on xpath=/html/body/div[1]/div[1]/noindex[1]/div/div/form/div[17]/input
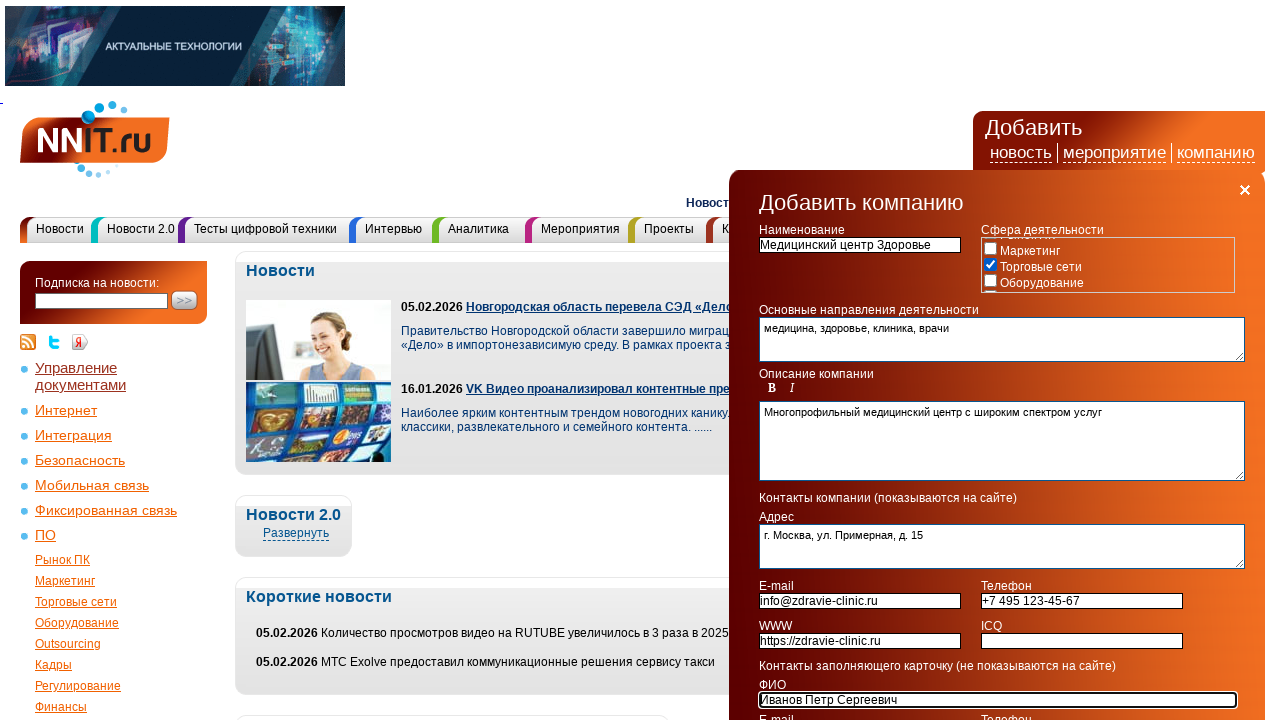

Filled contact person email on xpath=/html/body/div[1]/div[1]/noindex[1]/div/div/form/div[18]/input
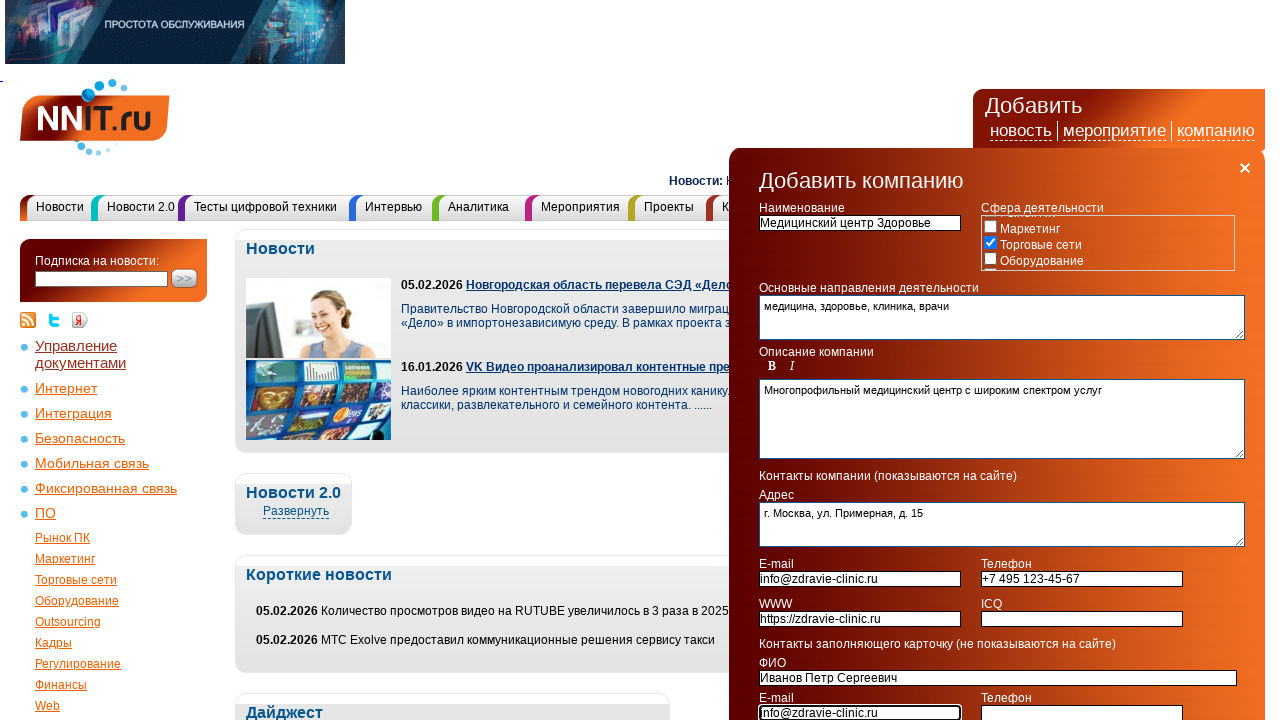

Filled contact person phone number on xpath=/html/body/div[1]/div[1]/noindex[1]/div/div/form/div[19]/input
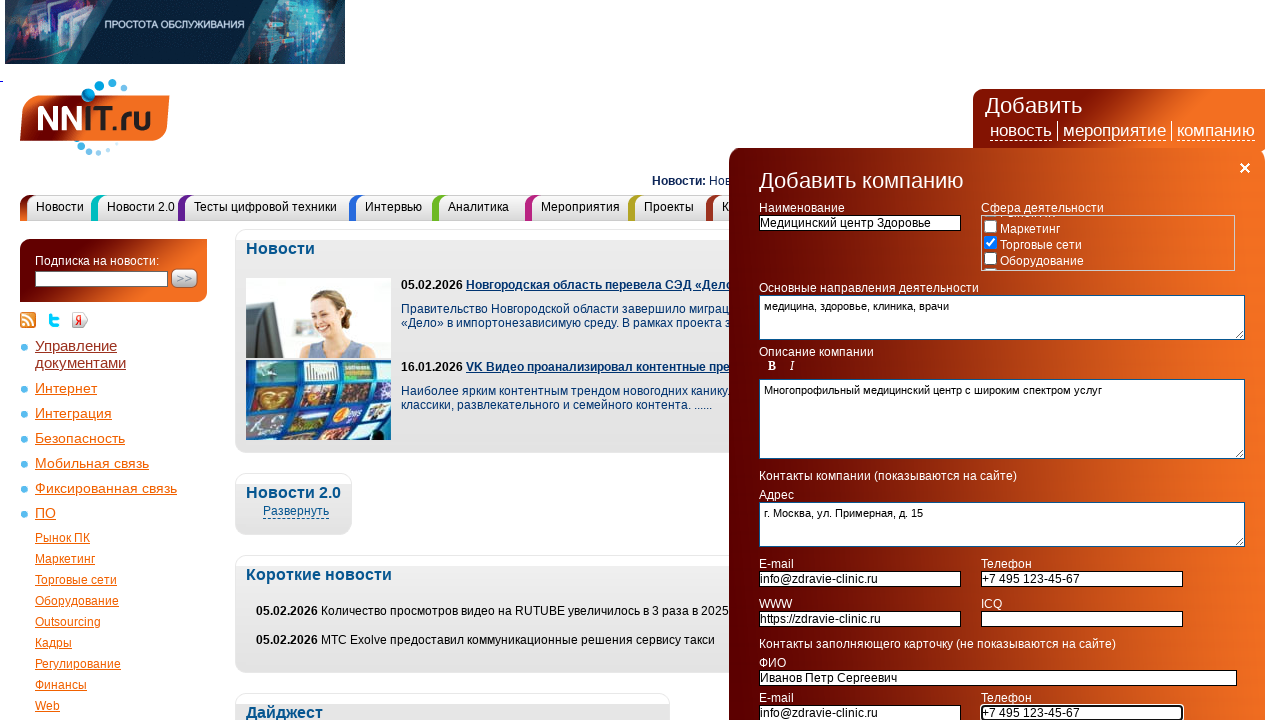

Clicked terms and conditions checkbox to accept at (766, 360) on xpath=/html/body/div[1]/div[1]/noindex[1]/div/div/form/div[22]/input
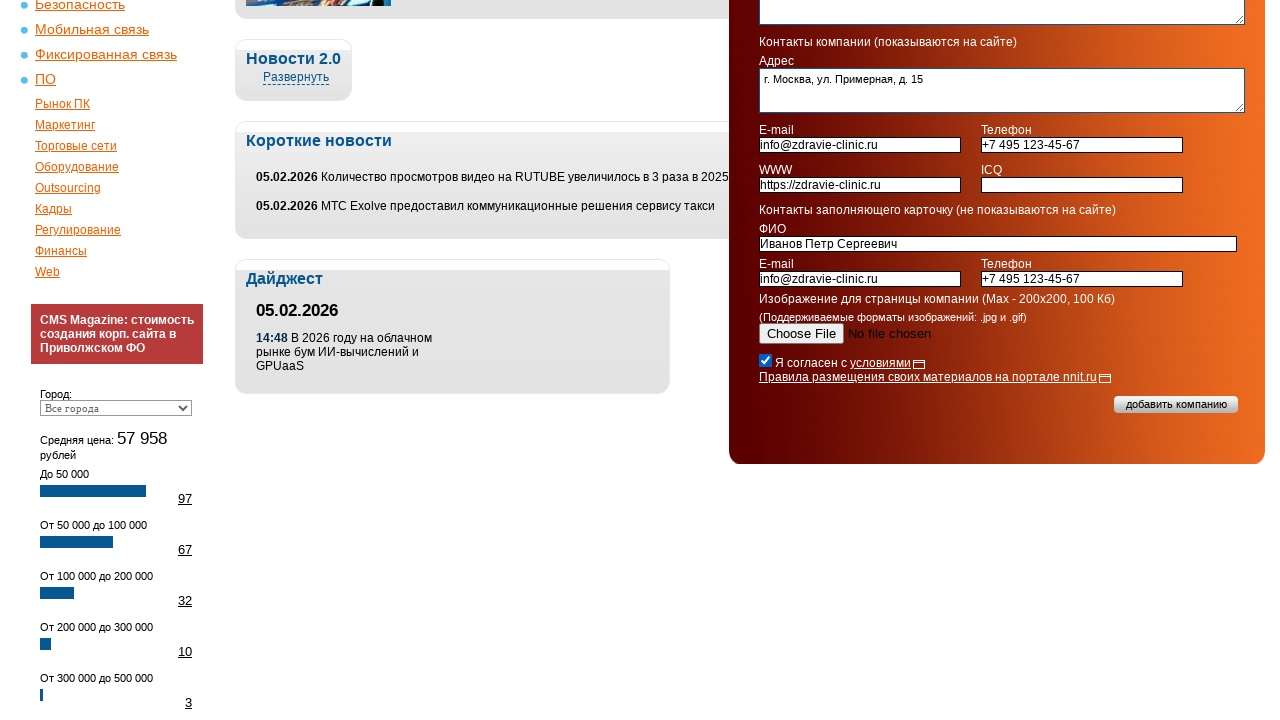

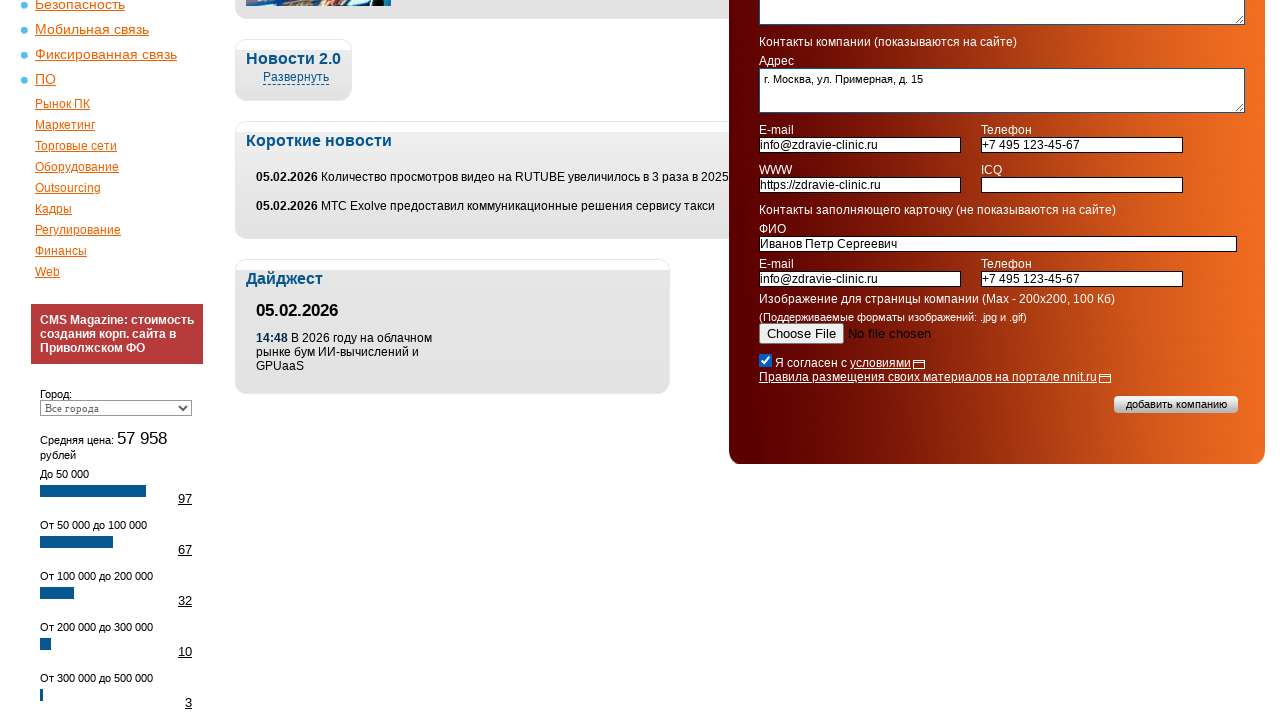